Tests timeout exception handling when waiting for an element to become visible with a short timeout

Starting URL: http://the-internet.herokuapp.com/dynamic_loading/1

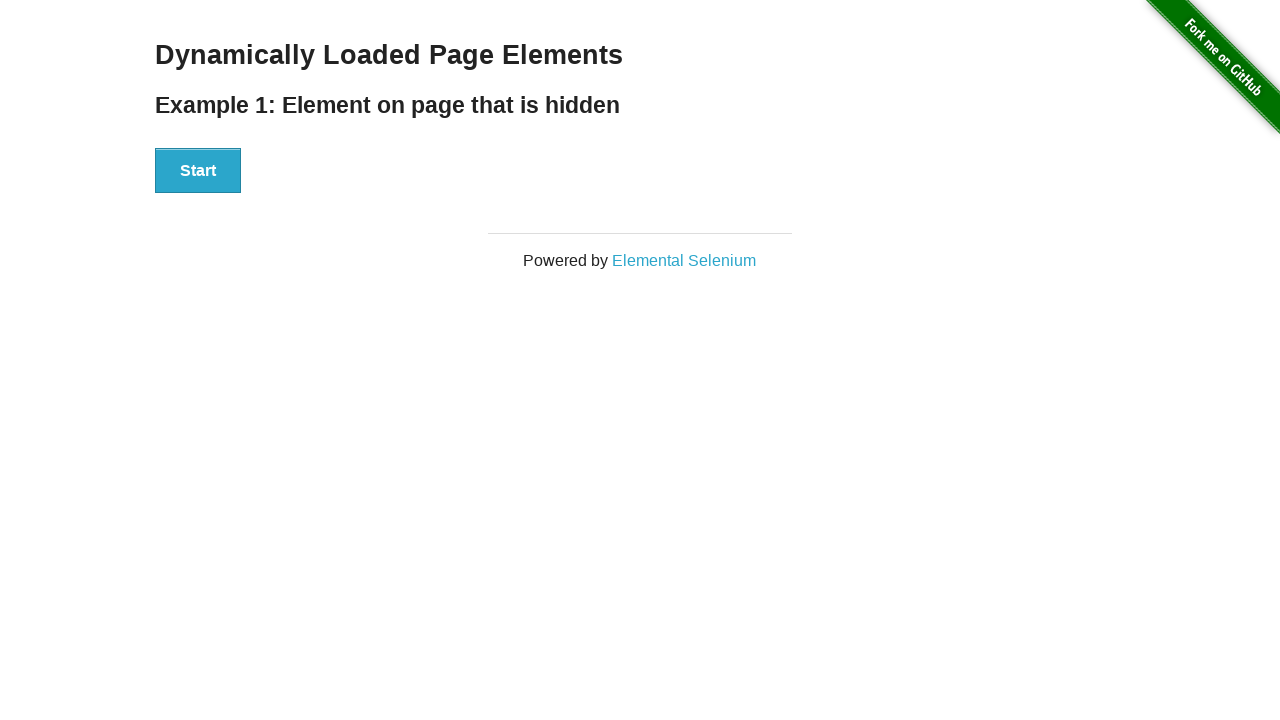

Clicked the start button to trigger dynamic loading at (198, 171) on xpath=//div[@id='start']/button
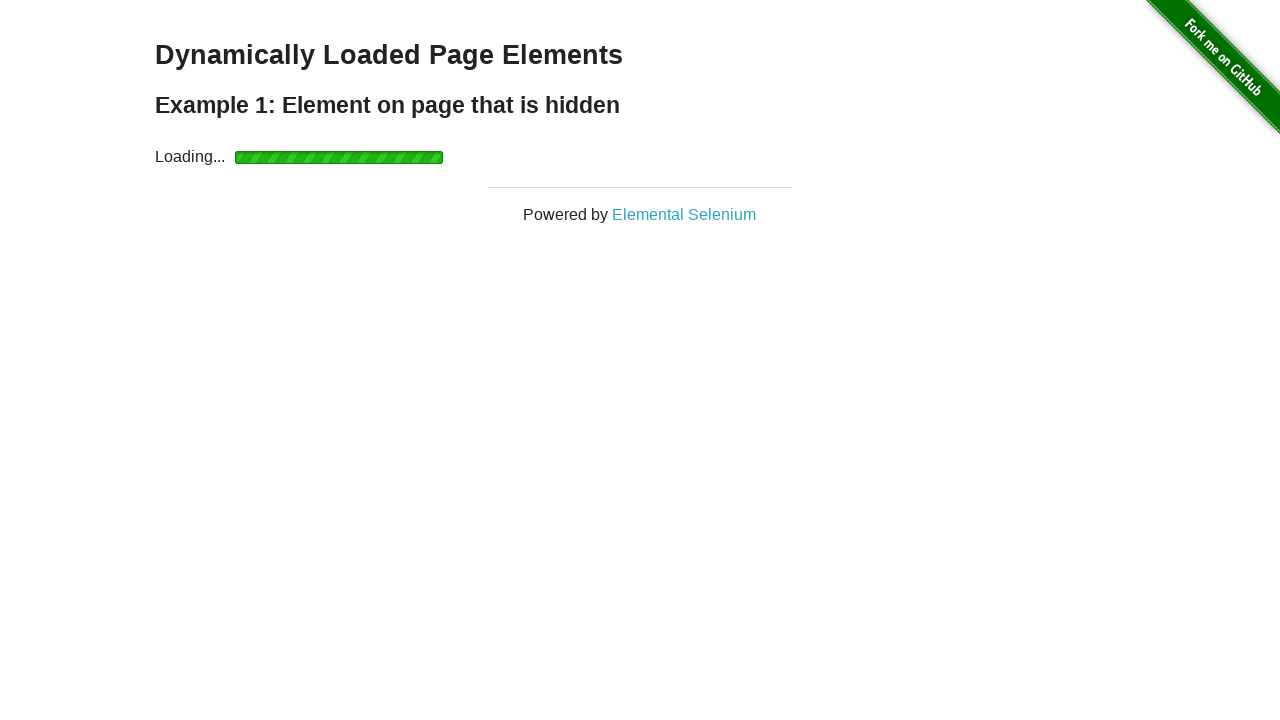

Timeout exception caught while waiting for #finish element: Page.wait_for_selector: Timeout 5000ms exceeded.
Call log:
  - waiting for locator("#finish") to be visible
  -     15 × locator resolved to hidden <div id="finish">…</div>

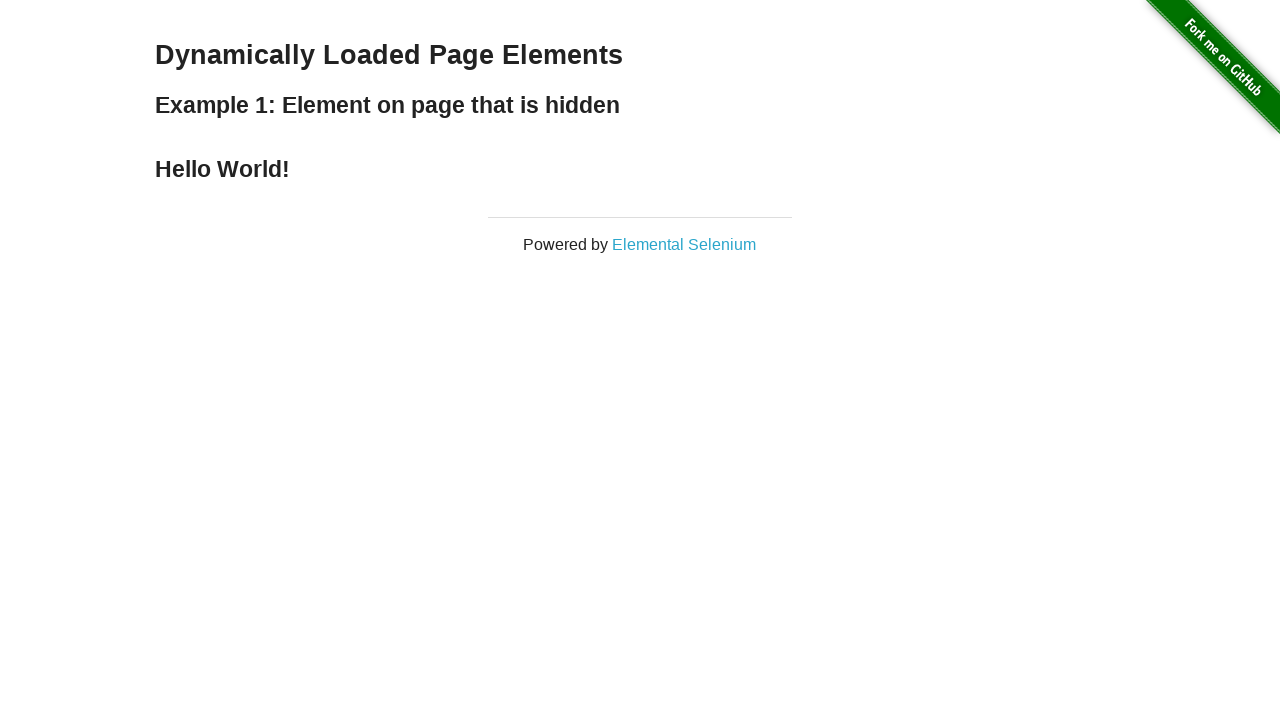

Retrieved text content from #finish element: '
    Hello World!
  '
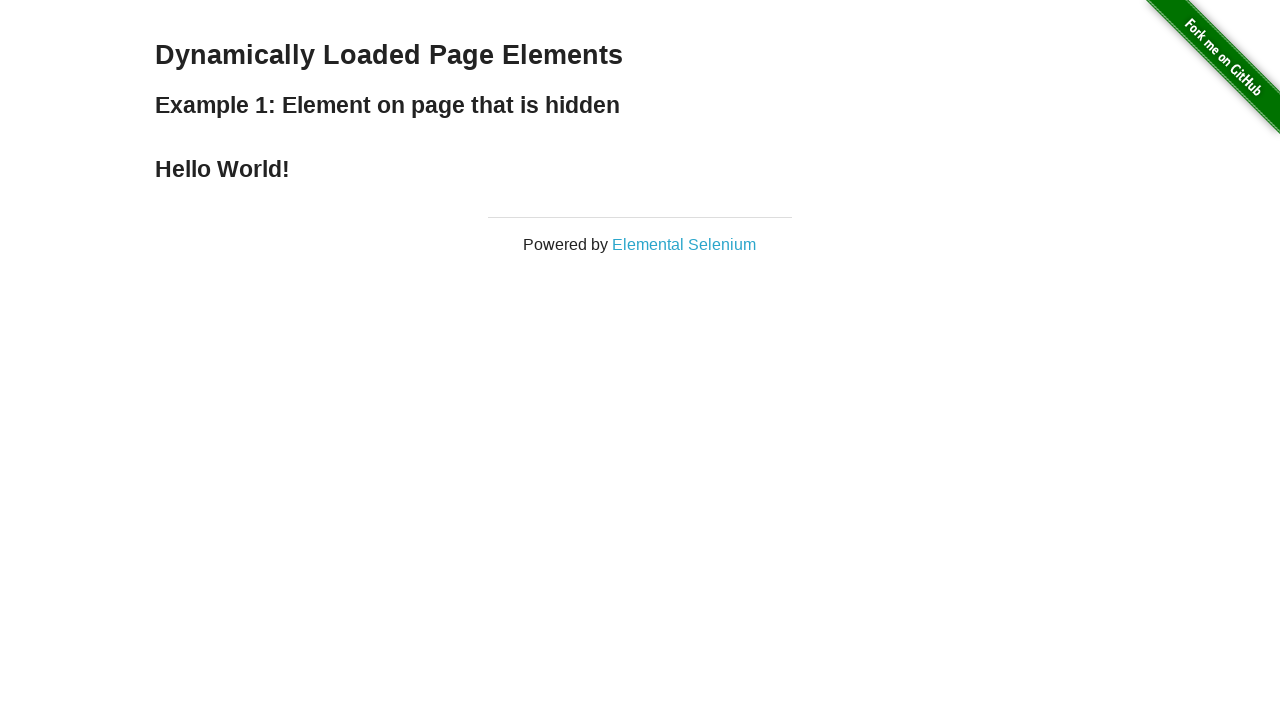

Assertion passed: #finish element contains 'Hello World!'
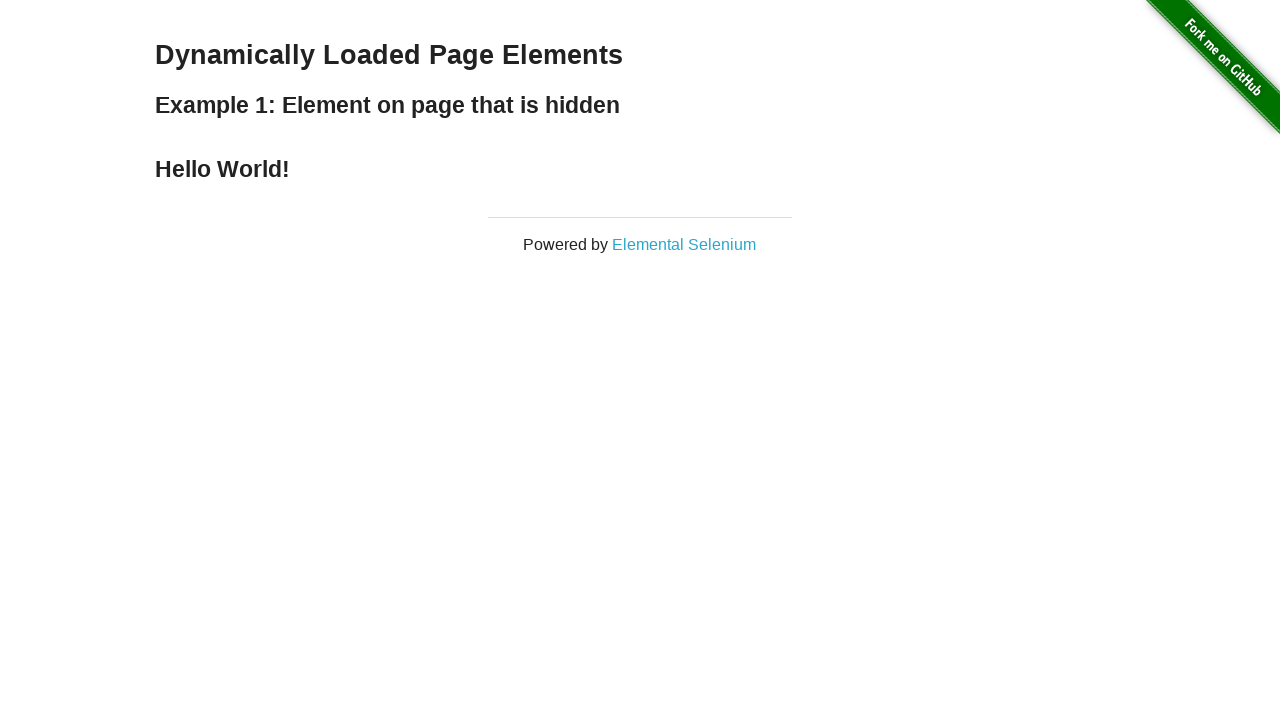

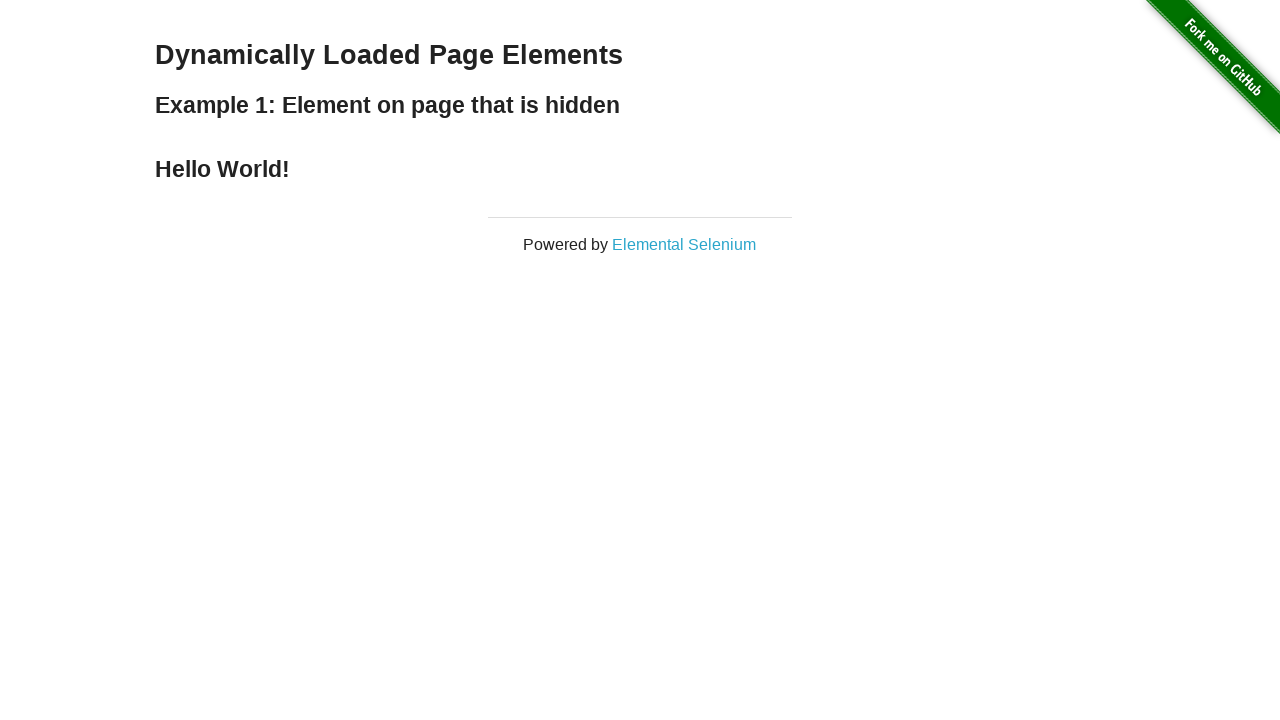